Scrolls down on the grocery website page to view more content

Starting URL: https://shenll-grocery.web.app/layout

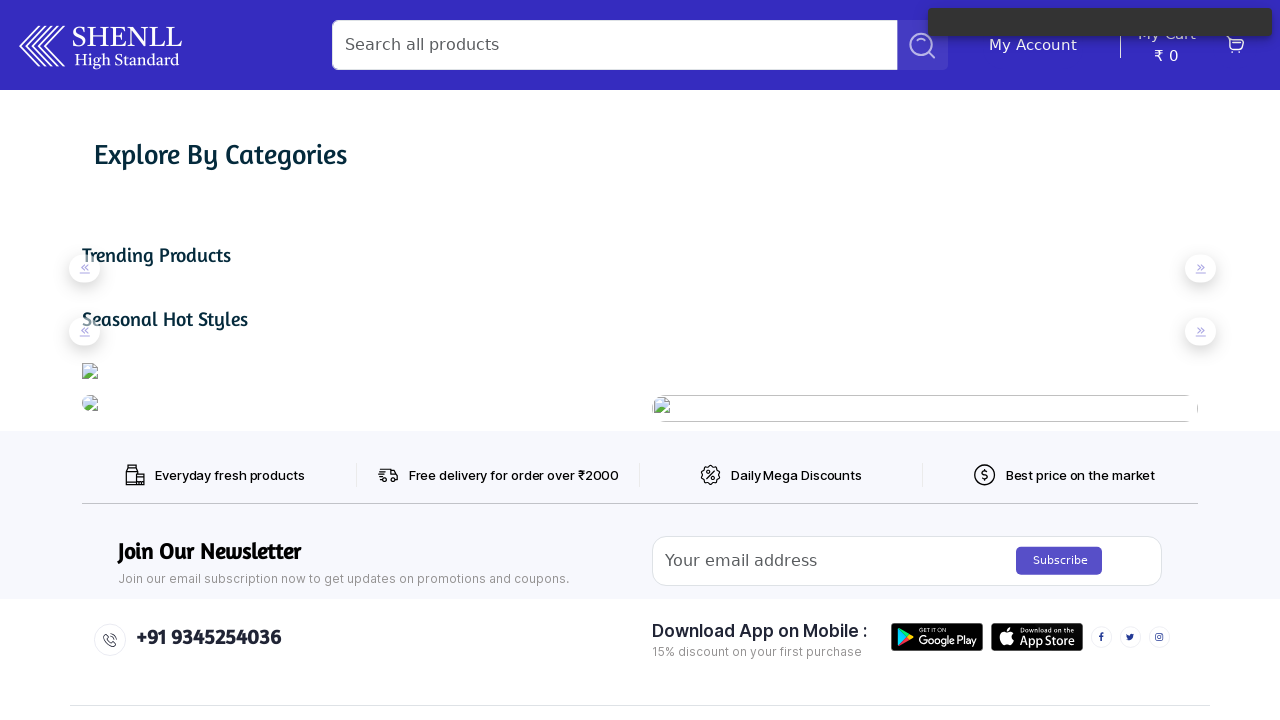

Scrolled down 1500 pixels on the grocery website page
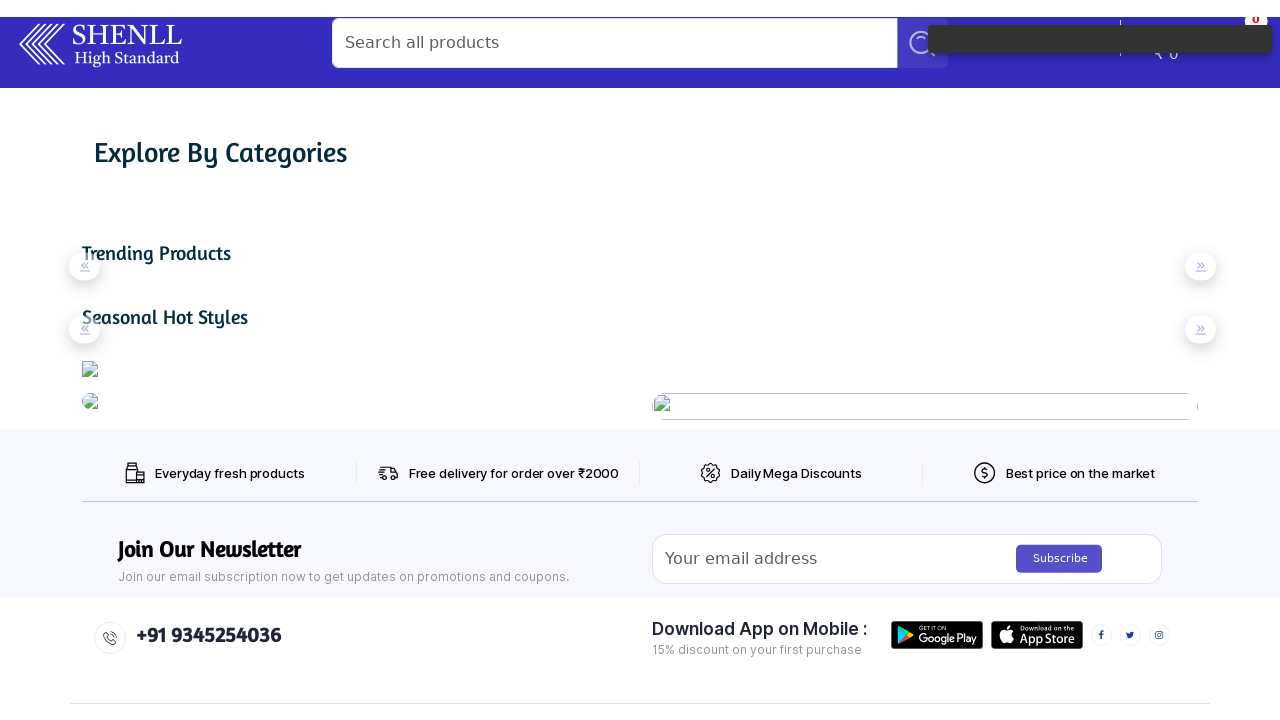

Reloaded the page to refresh content
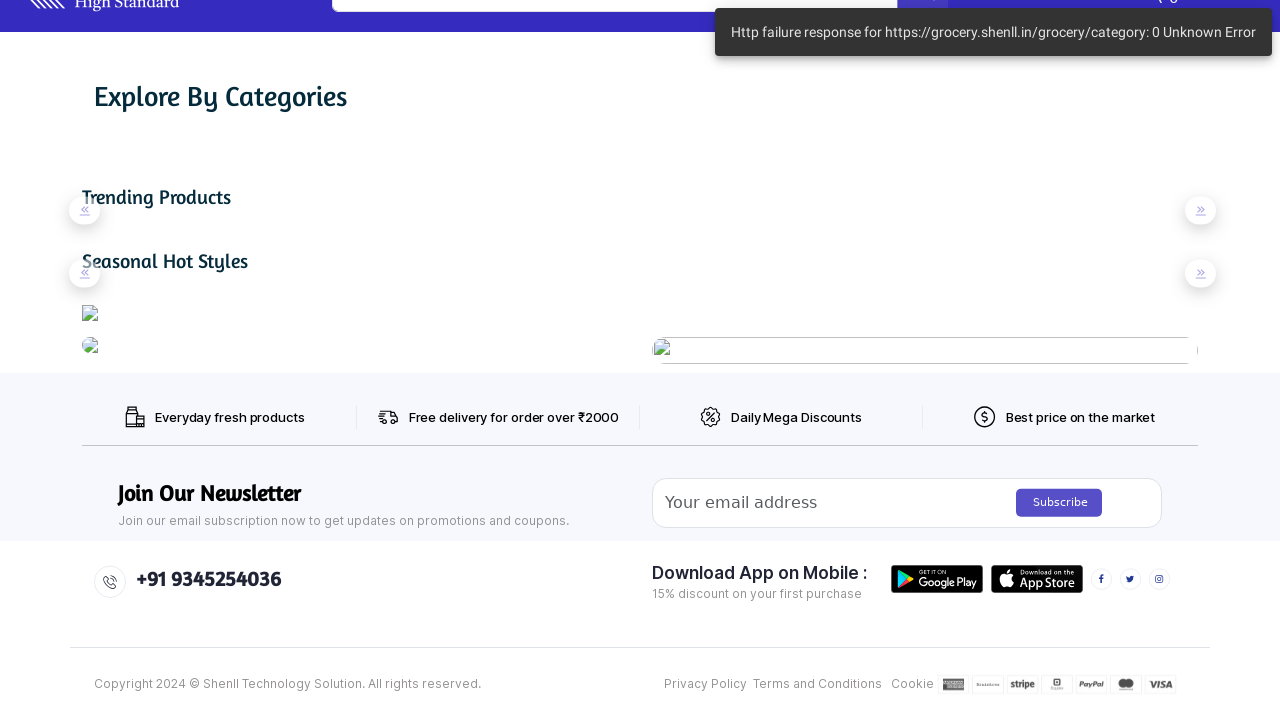

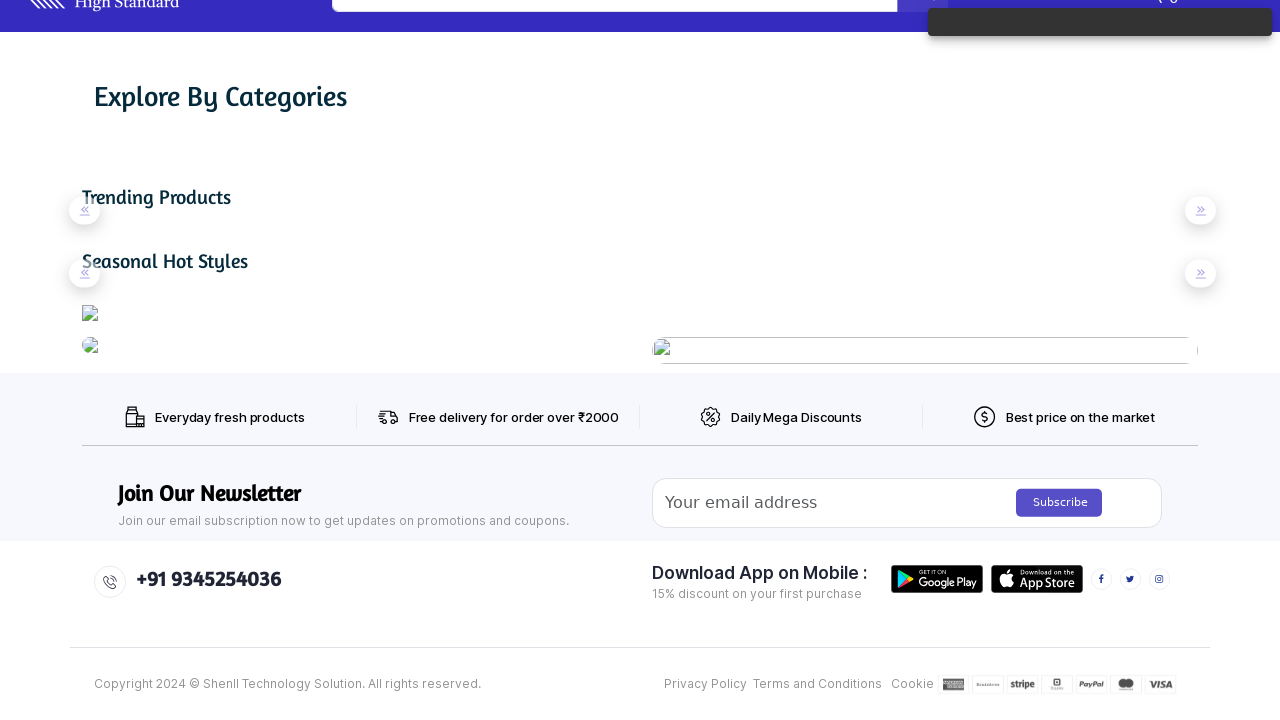